Tests unmarking todo items as complete by unchecking their checkboxes

Starting URL: https://demo.playwright.dev/todomvc

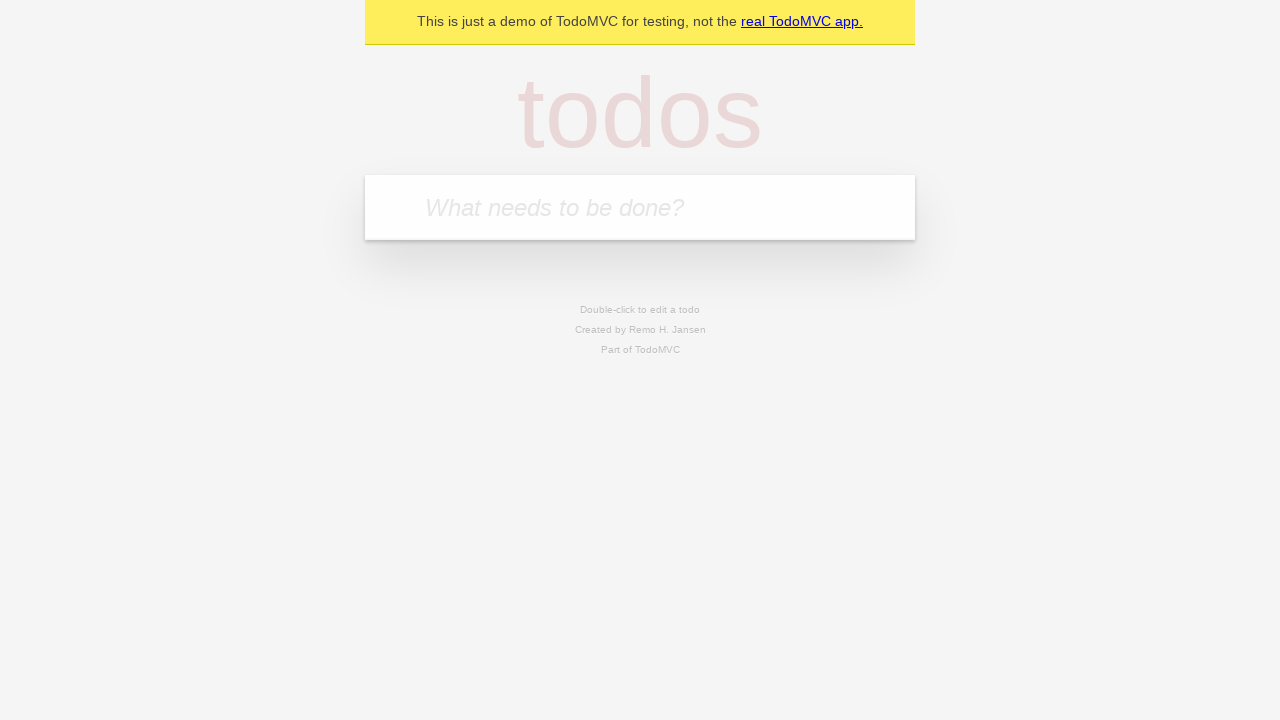

Filled todo input with 'buy some cheese' on internal:attr=[placeholder="What needs to be done?"i]
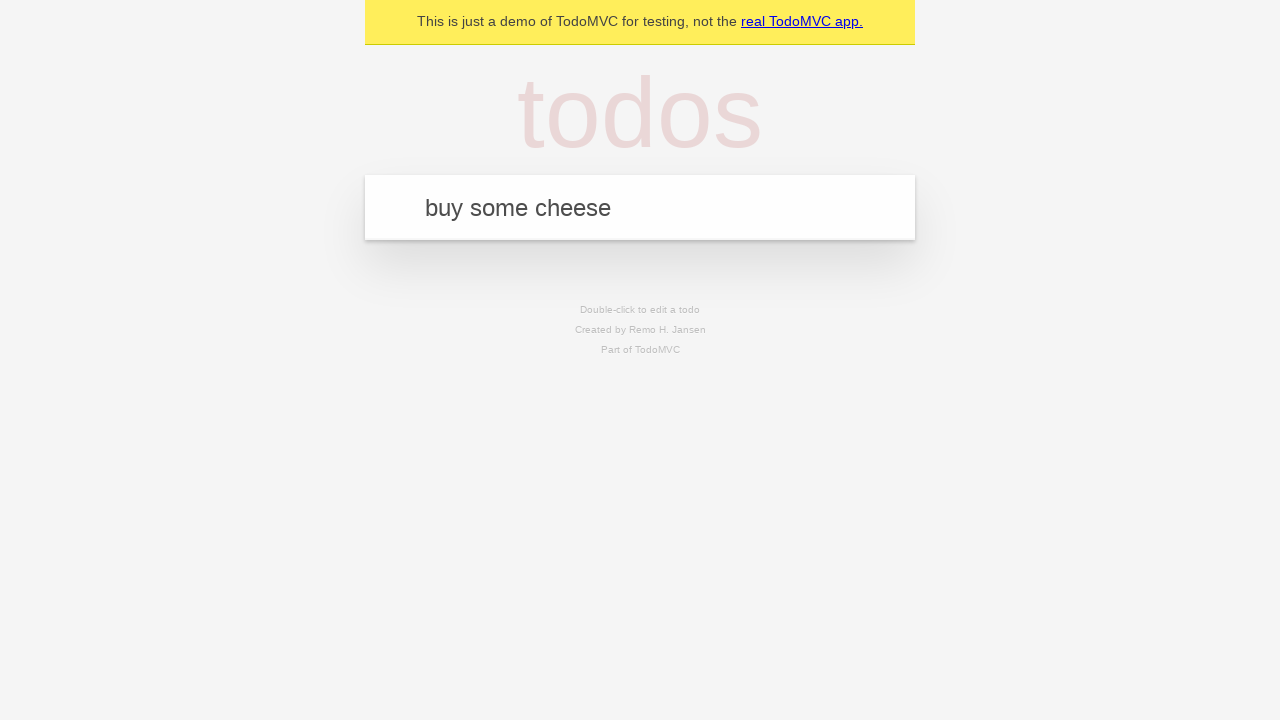

Pressed Enter to create todo item 'buy some cheese' on internal:attr=[placeholder="What needs to be done?"i]
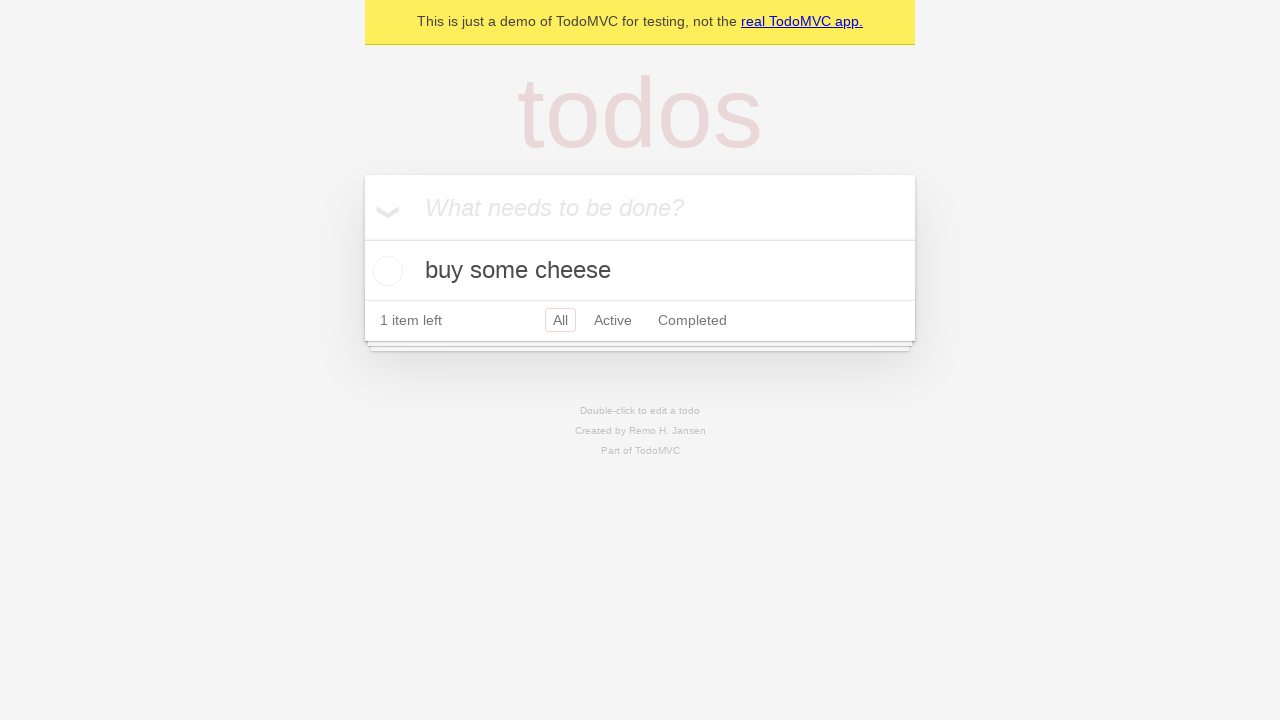

Filled todo input with 'feed the cat' on internal:attr=[placeholder="What needs to be done?"i]
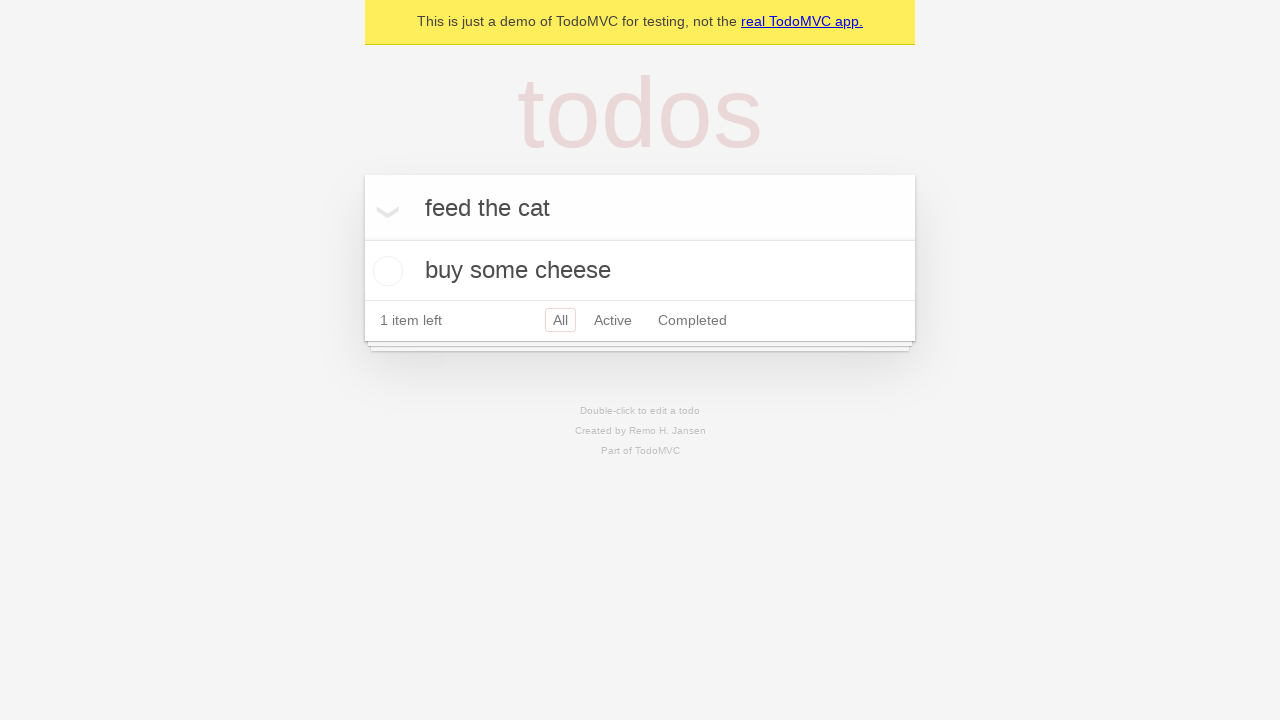

Pressed Enter to create todo item 'feed the cat' on internal:attr=[placeholder="What needs to be done?"i]
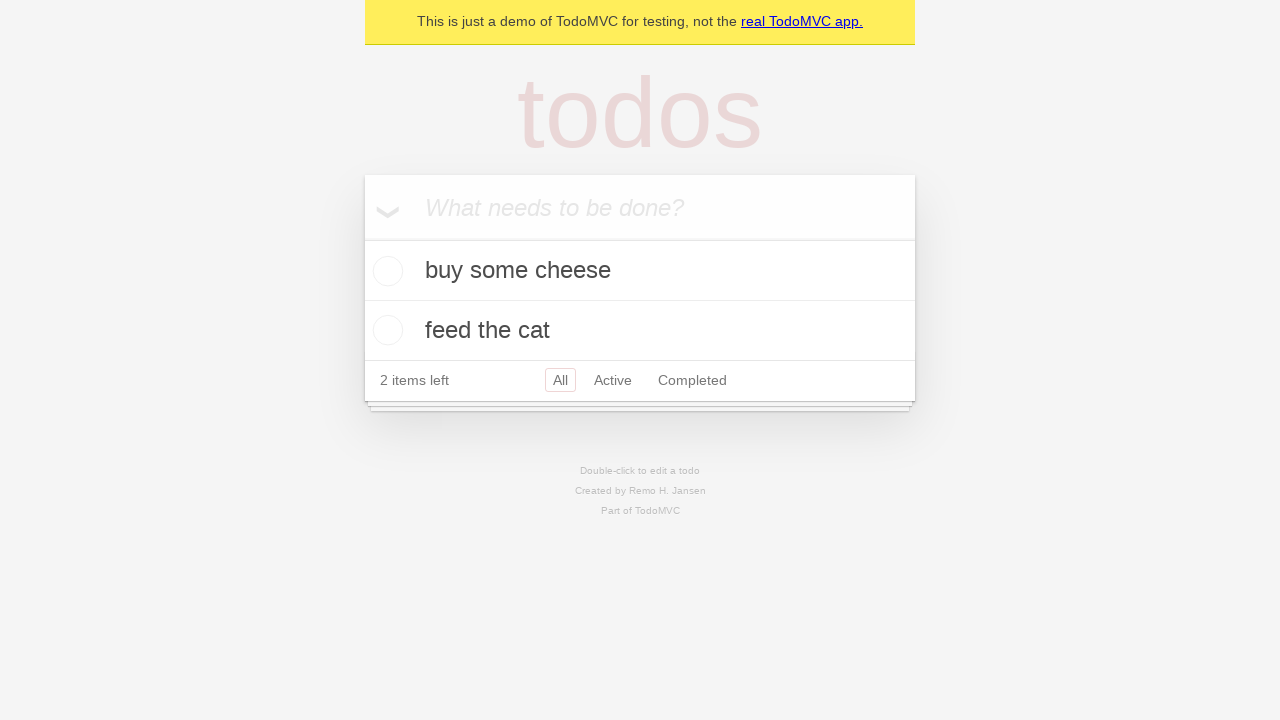

Waited for second todo item to load
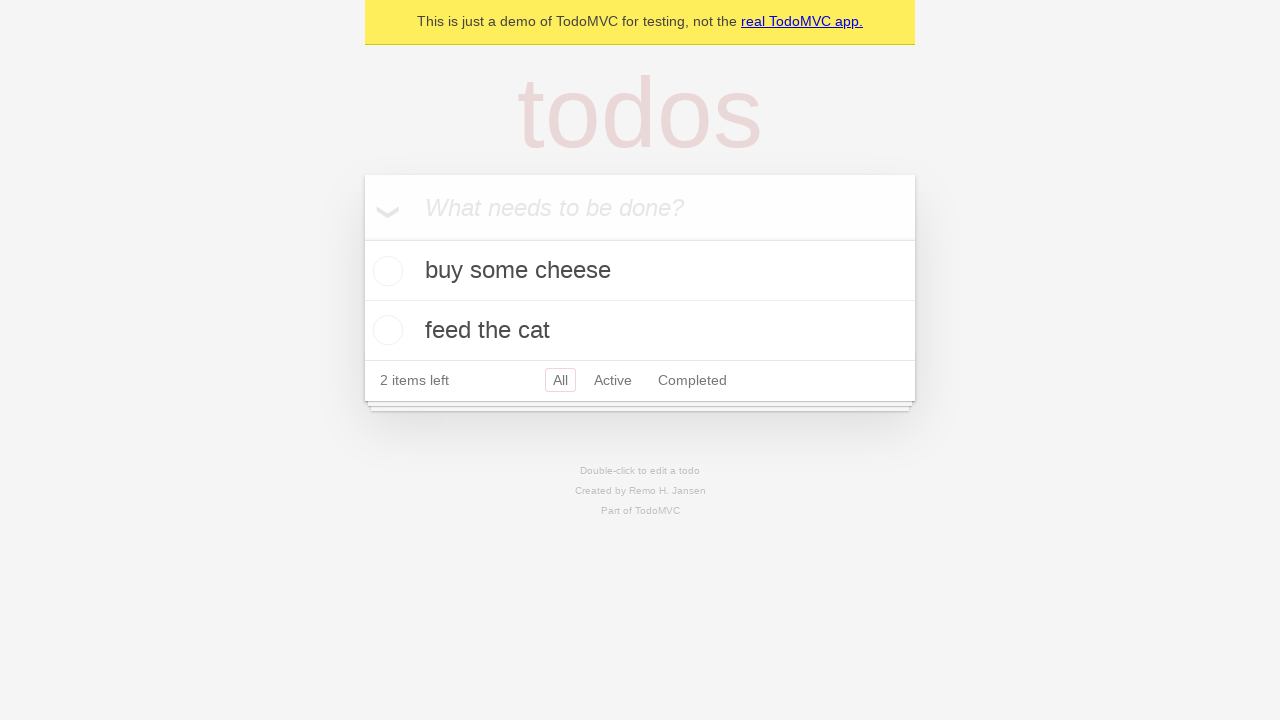

Located first todo item
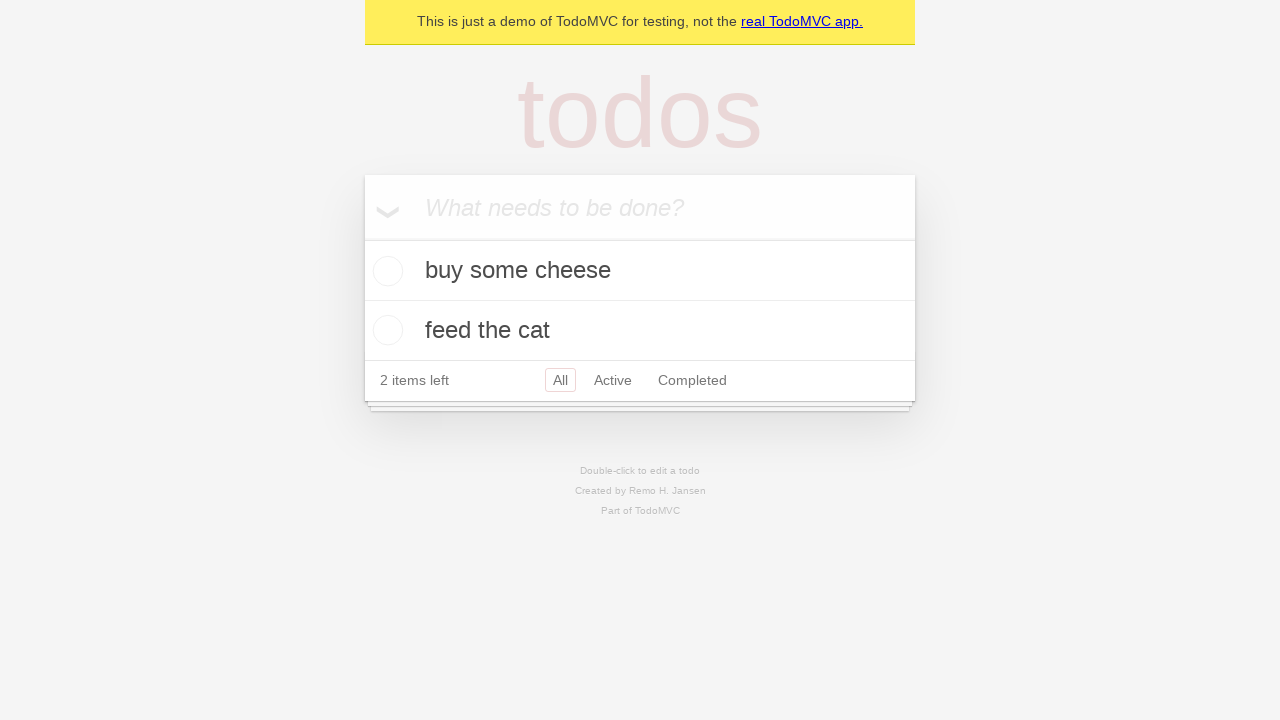

Located checkbox for first todo item
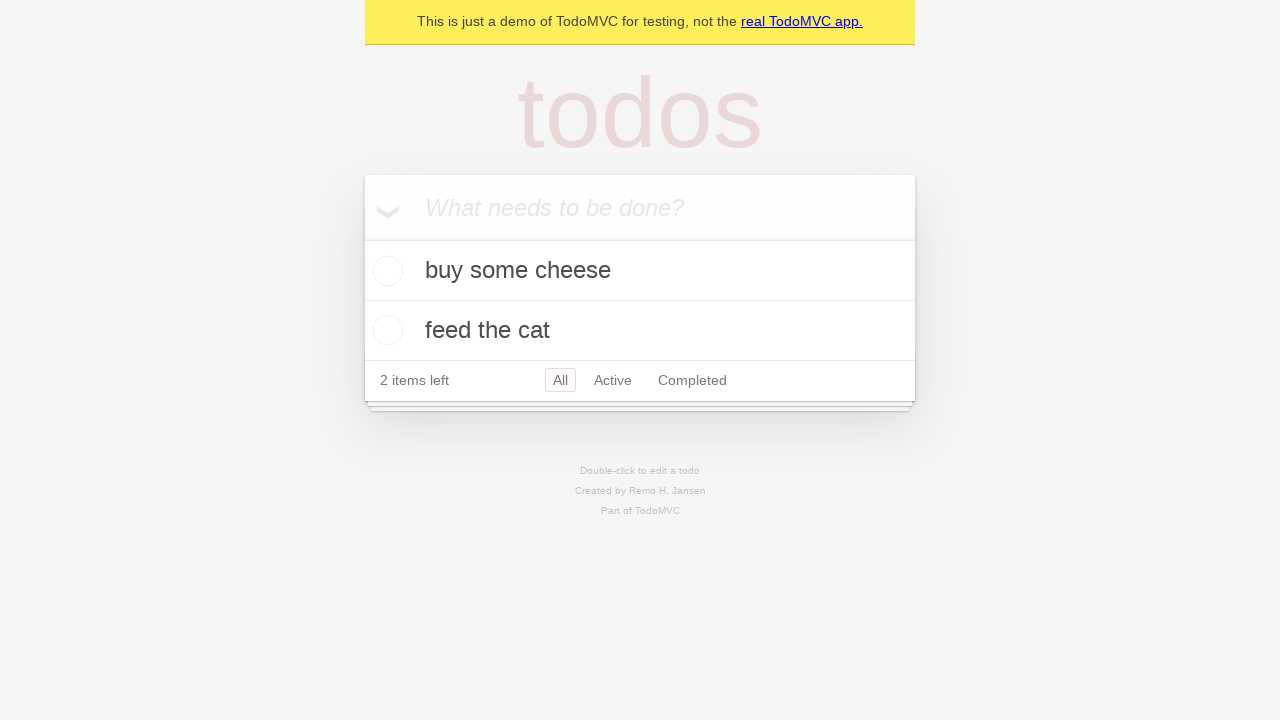

Checked first todo item to mark it complete at (385, 271) on internal:testid=[data-testid="todo-item"s] >> nth=0 >> internal:role=checkbox
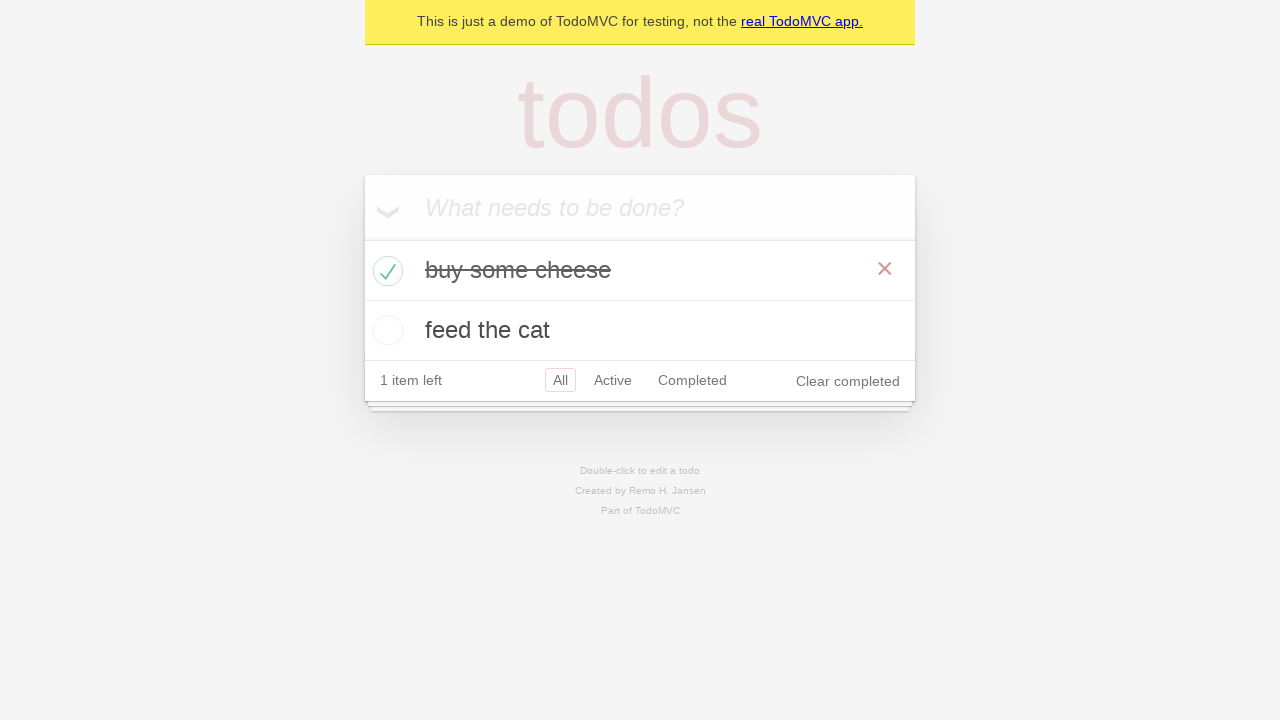

Unchecked first todo item to mark it incomplete at (385, 271) on internal:testid=[data-testid="todo-item"s] >> nth=0 >> internal:role=checkbox
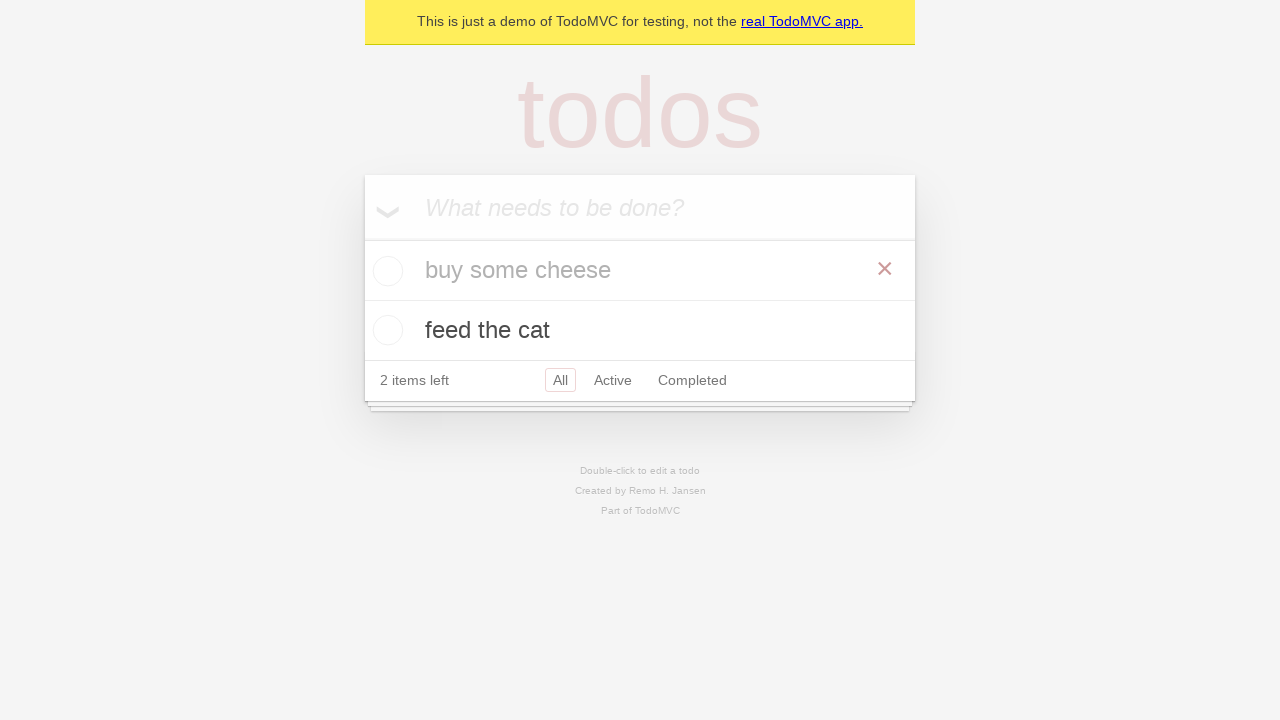

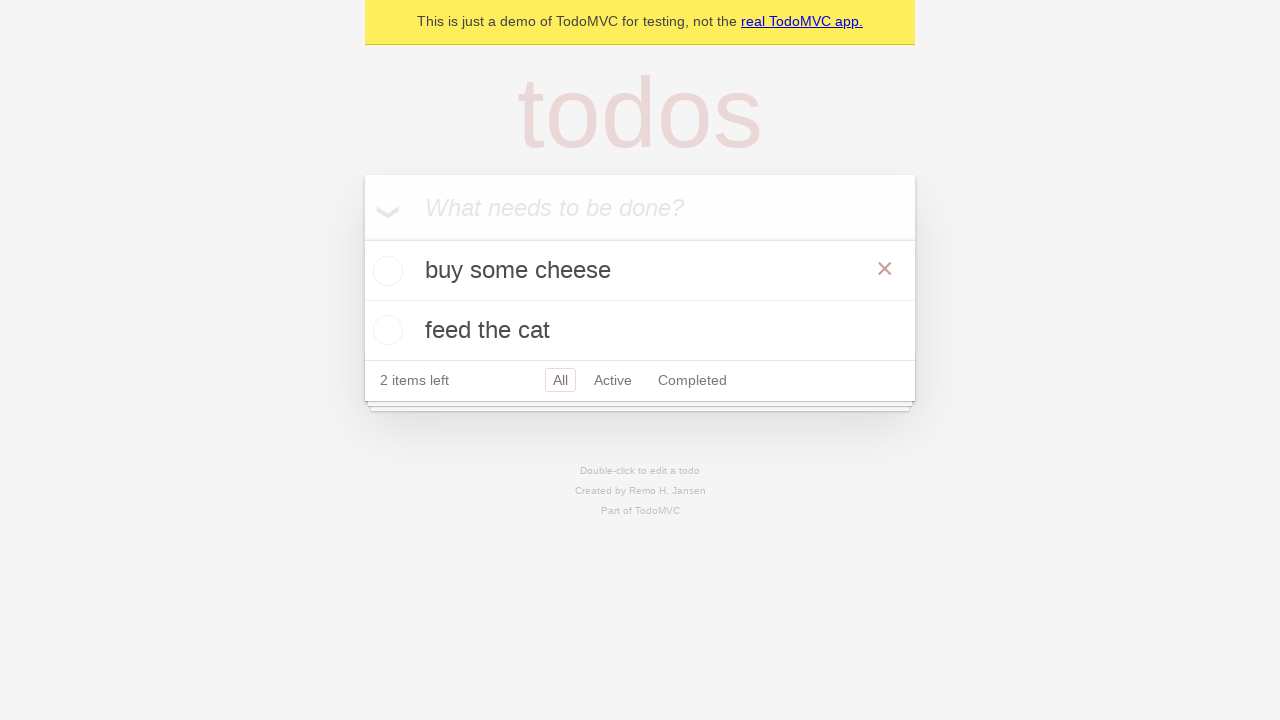